Navigates to the WiseQuarter website and verifies the page loads by checking that the page URL and title are accessible.

Starting URL: https://www.wisequarter.com

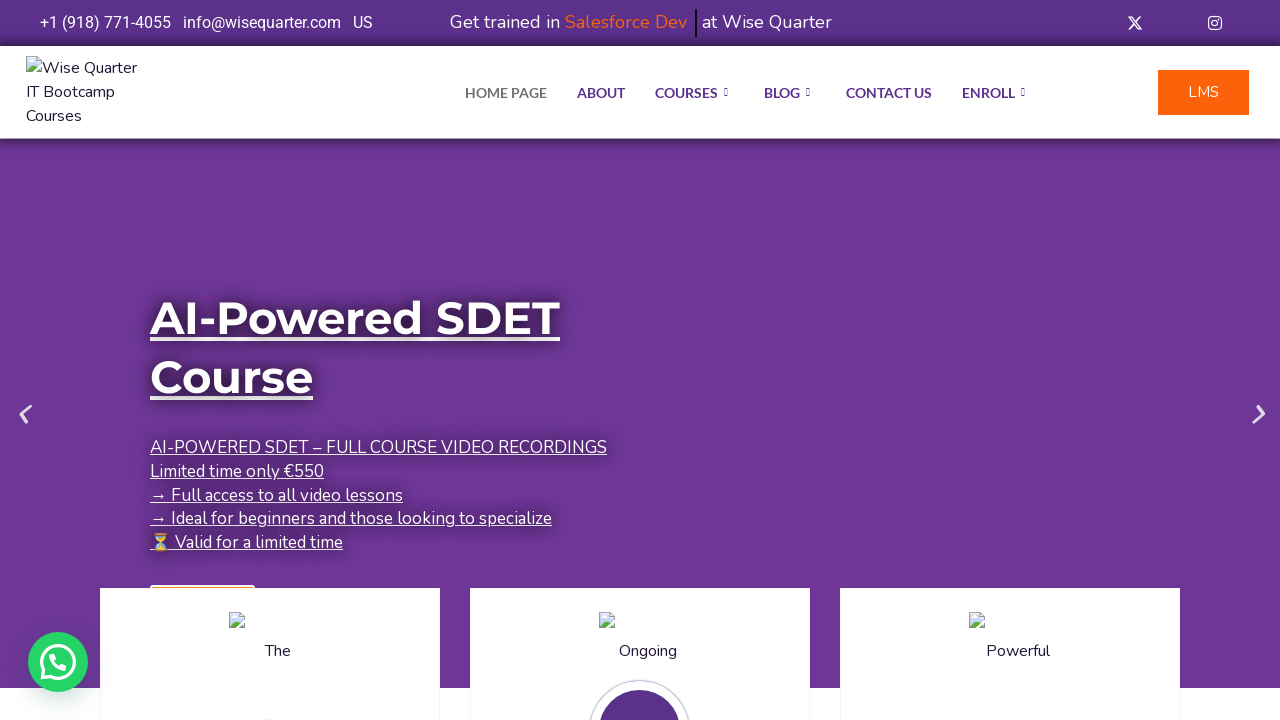

Waited for page to reach domcontentloaded state
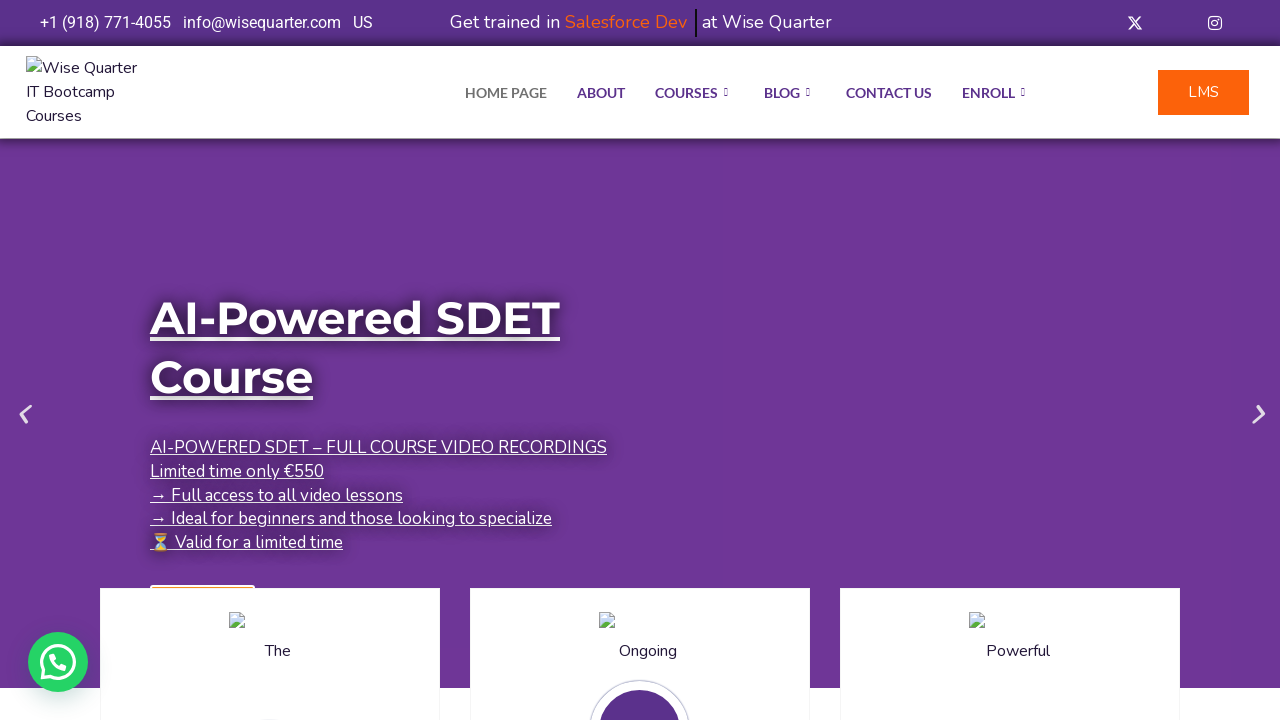

Verified page URL is not None
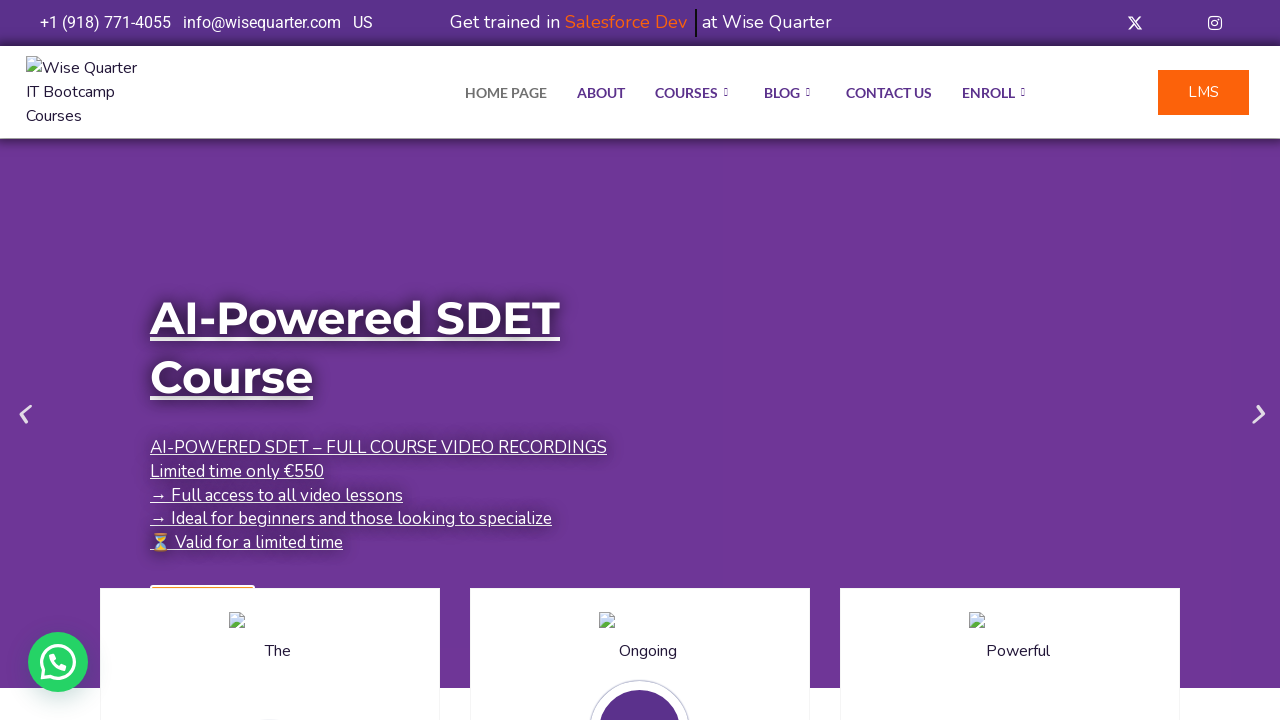

Verified page title is not None
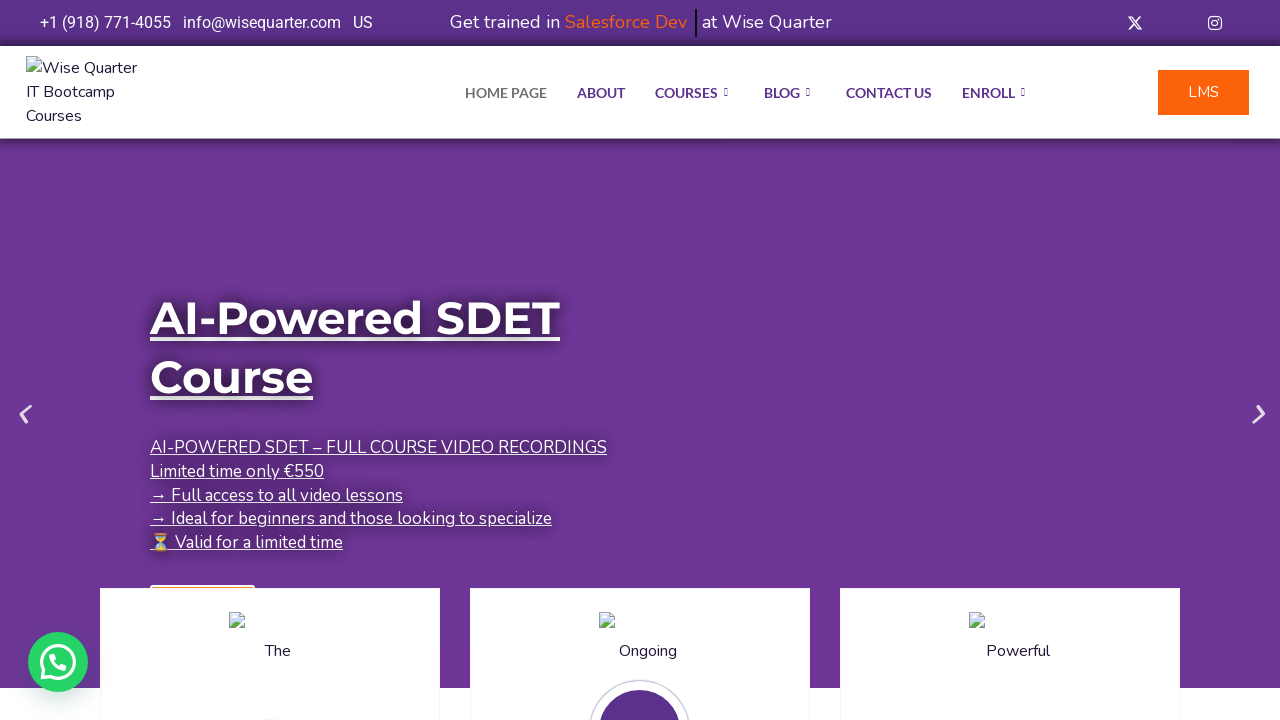

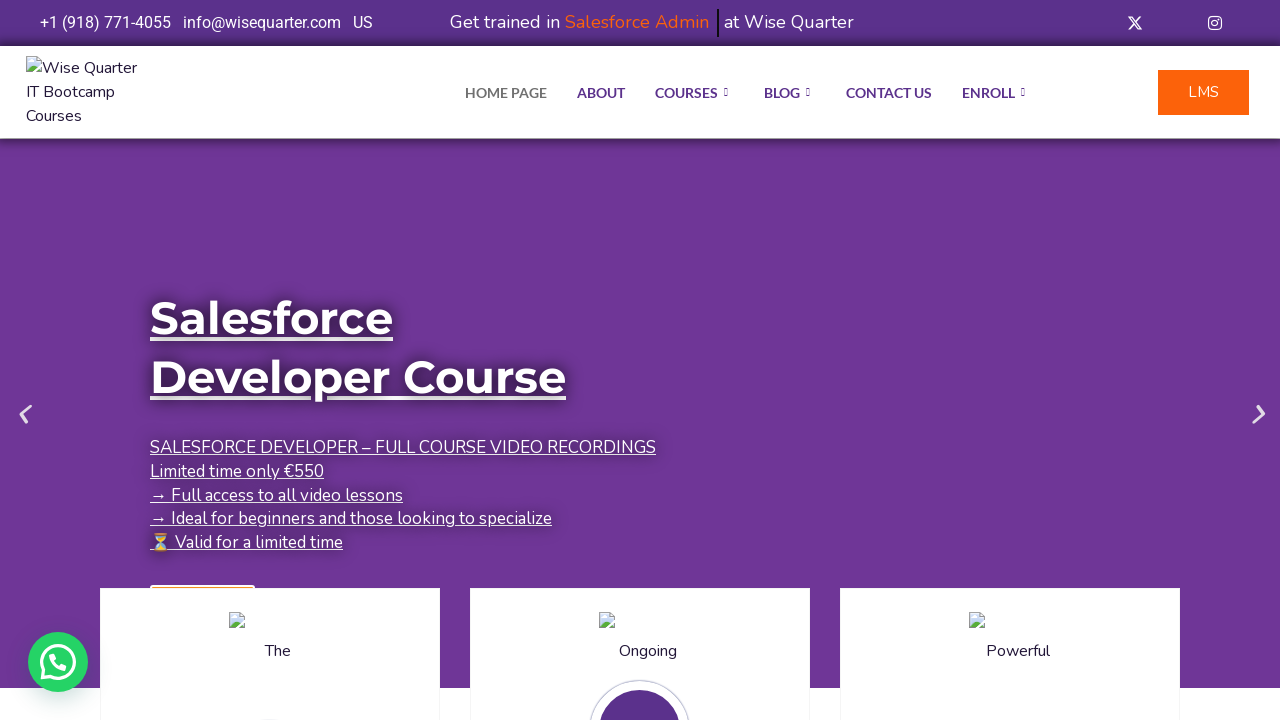